Tests that the OpenWeatherMap website opens and the URL contains 'openweathermap'

Starting URL: https://openweathermap.org/

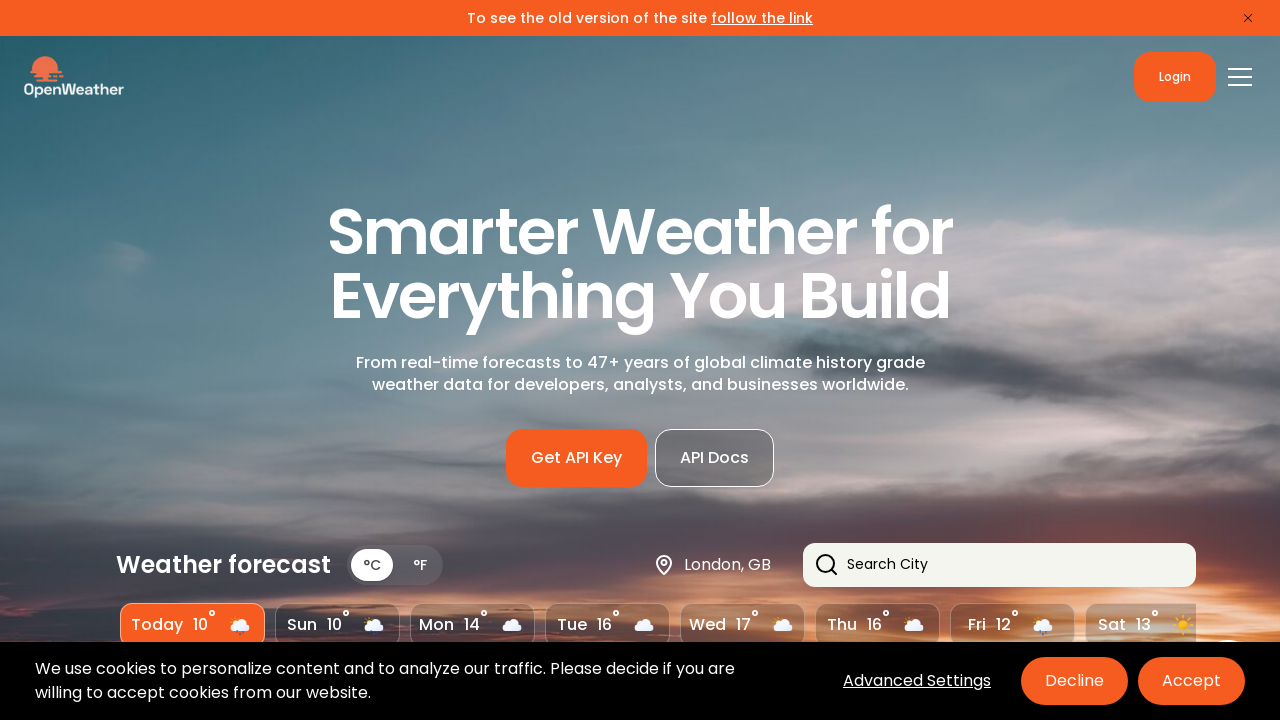

Navigated to OpenWeatherMap homepage
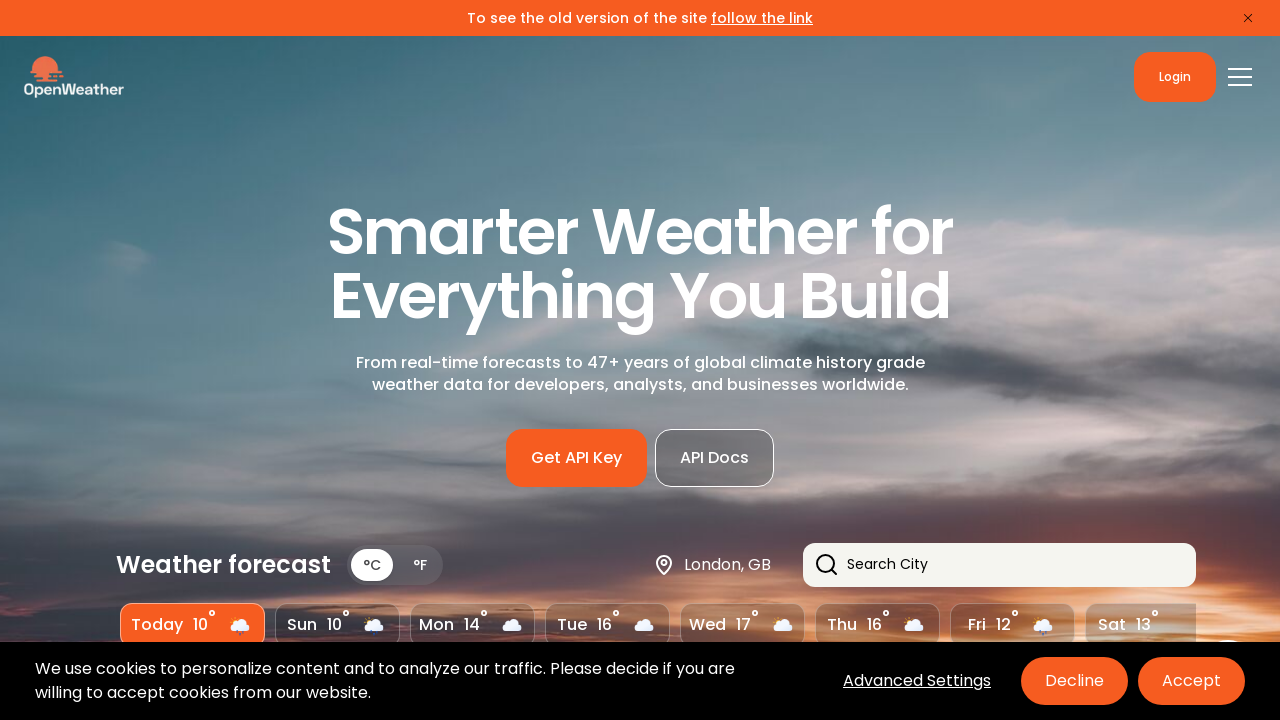

Verified URL contains 'openweathermap'
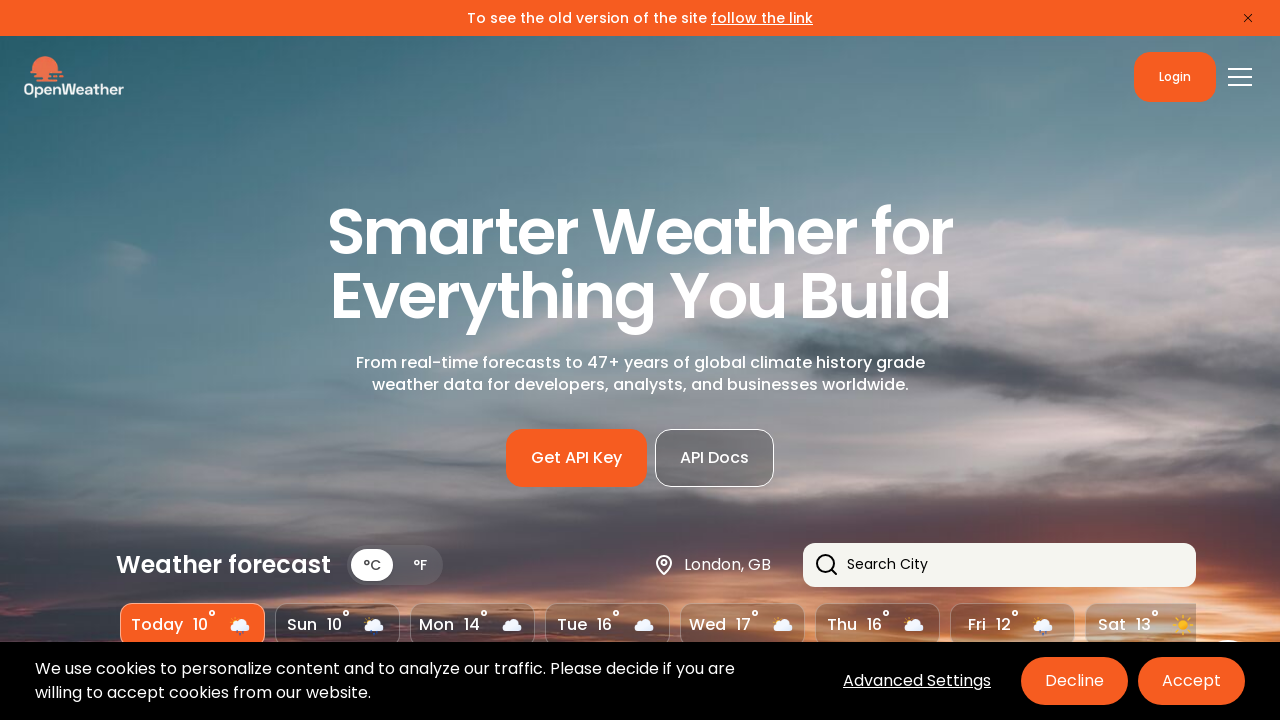

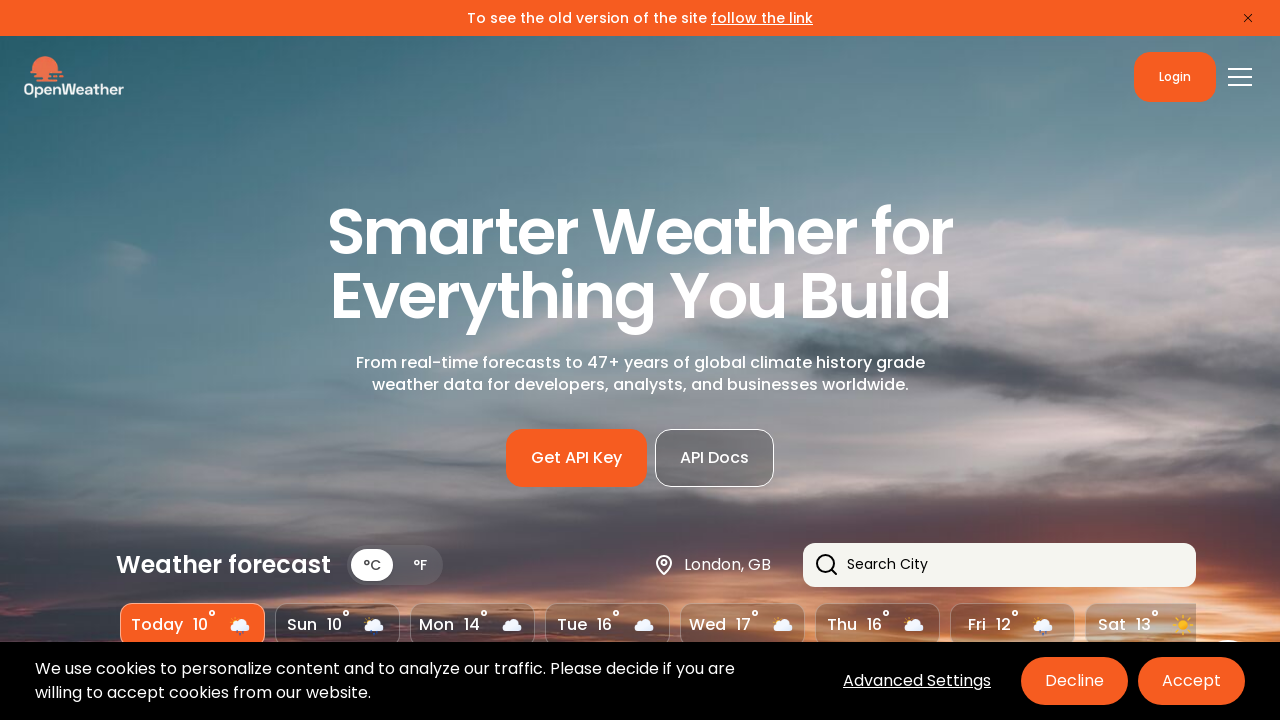